Tests product search functionality by typing a search query and verifying that the filtered products are displayed

Starting URL: https://rahulshettyacademy.com/seleniumPractise/#/

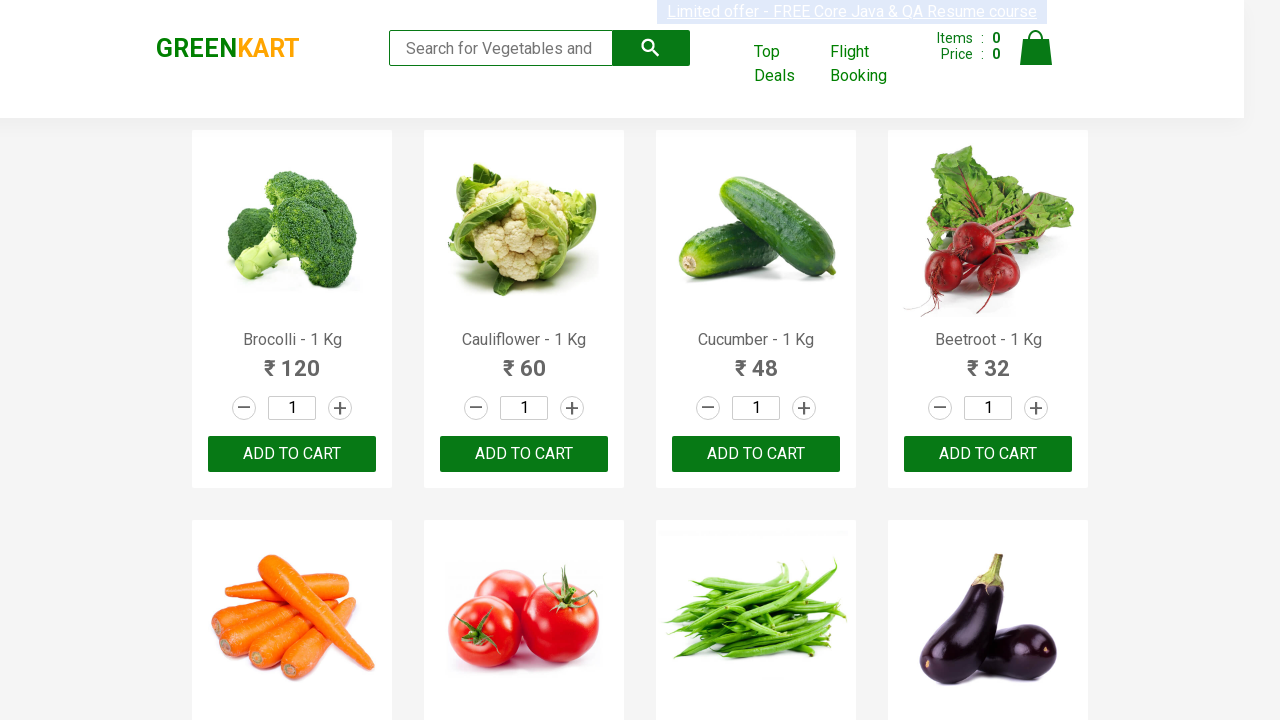

Filled search field with 'be' on input[type="search"]
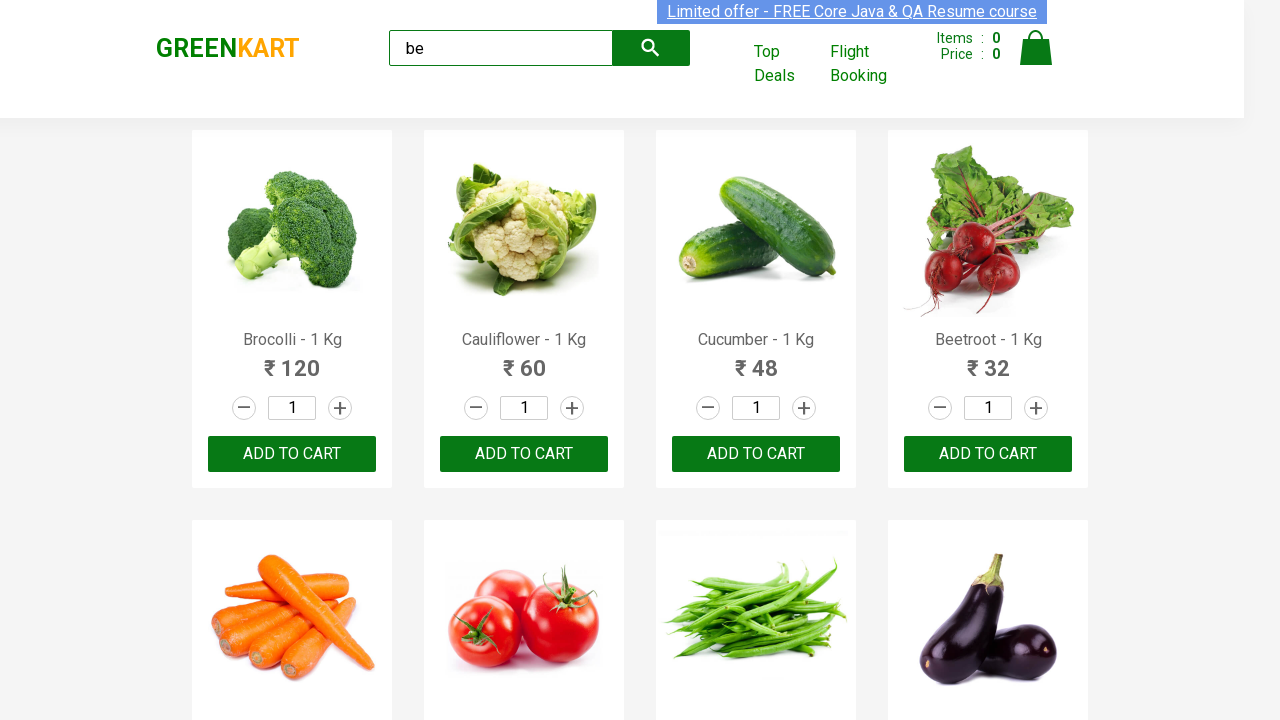

Waited 4 seconds for products to be filtered
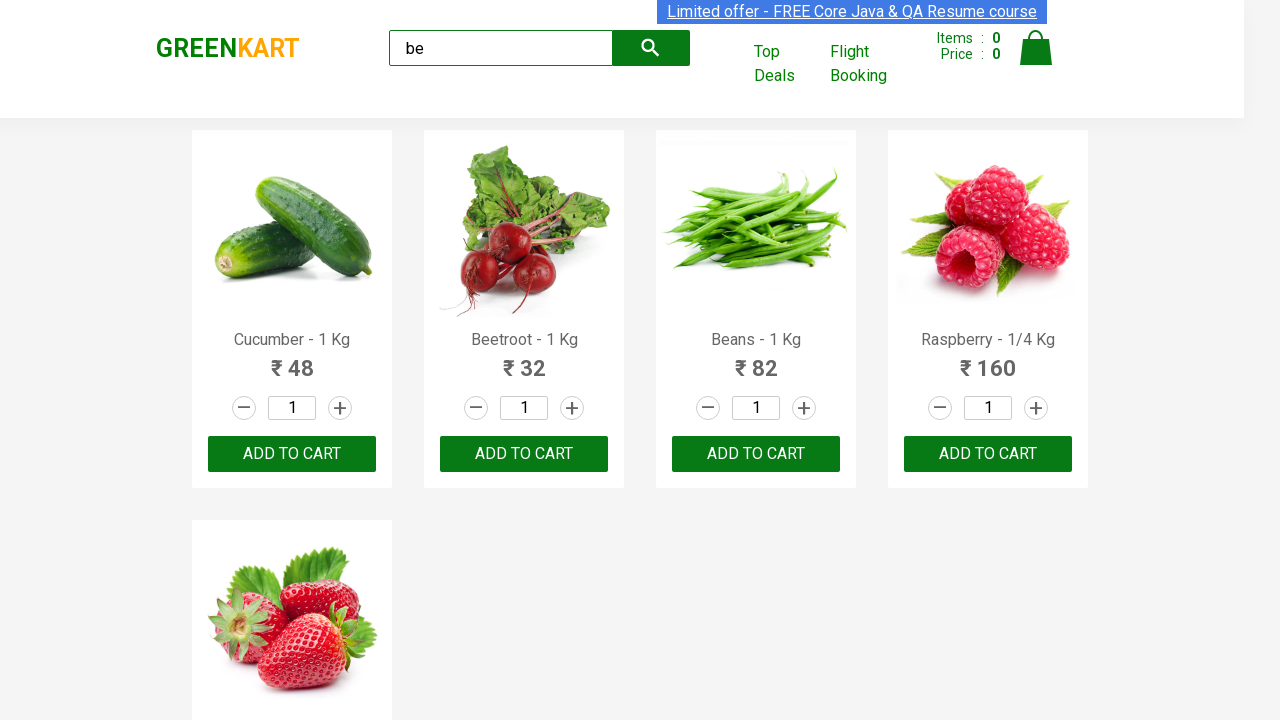

Verified filtered products are displayed
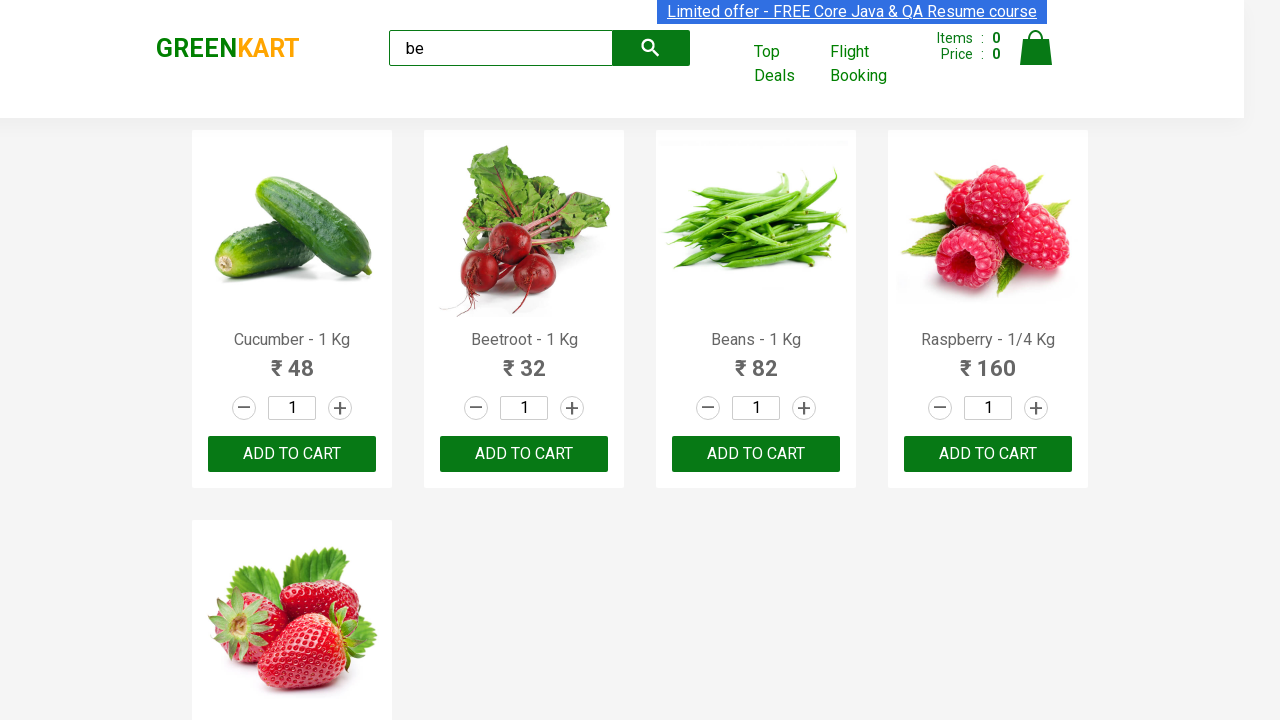

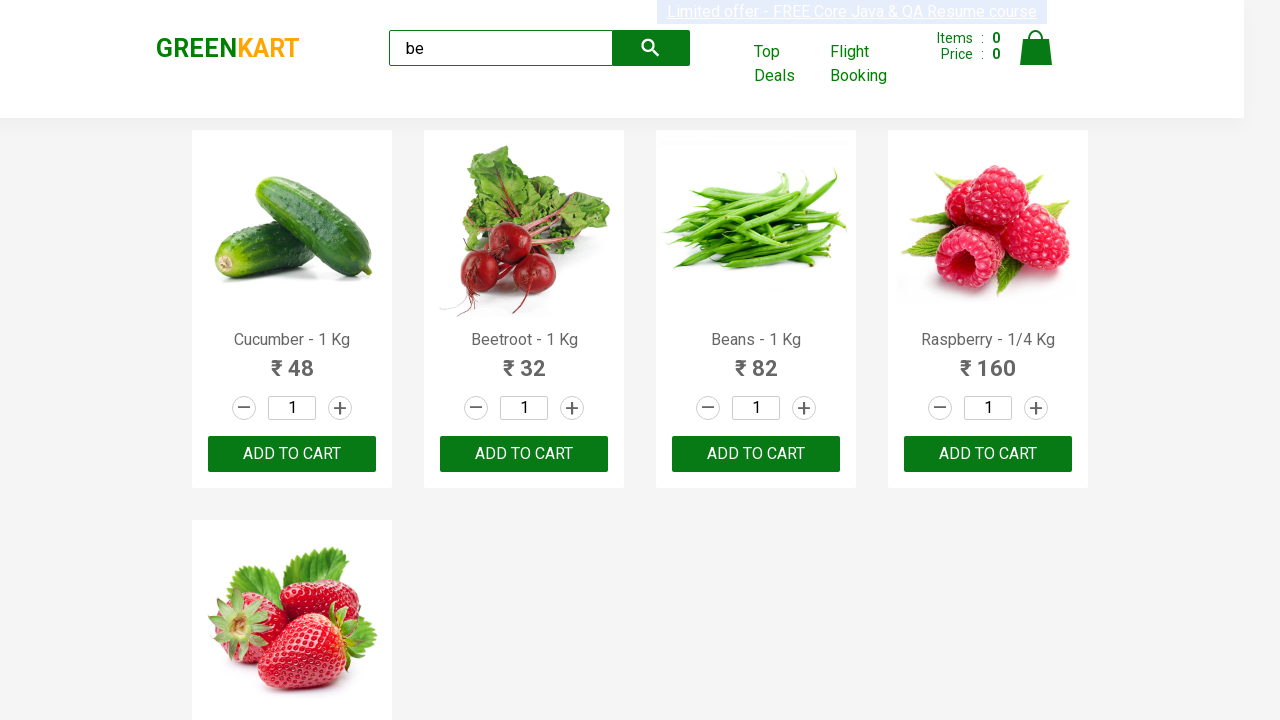